Tests window switching functionality by clicking a link that opens a new window, switching to that window, and verifying the h1 heading text contains "Elemental Selenium"

Starting URL: https://the-internet.herokuapp.com/iframe

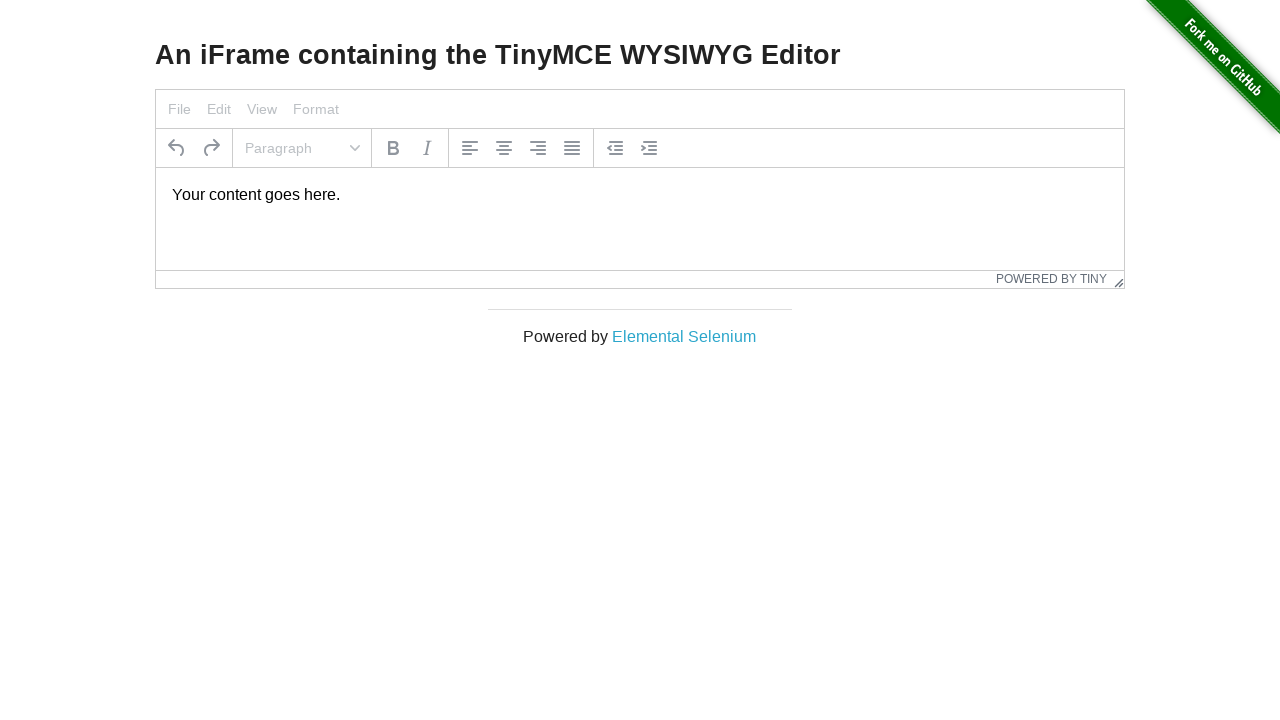

Clicked 'Elemental Selenium' link to open new window at (684, 336) on text=Elemental Selenium
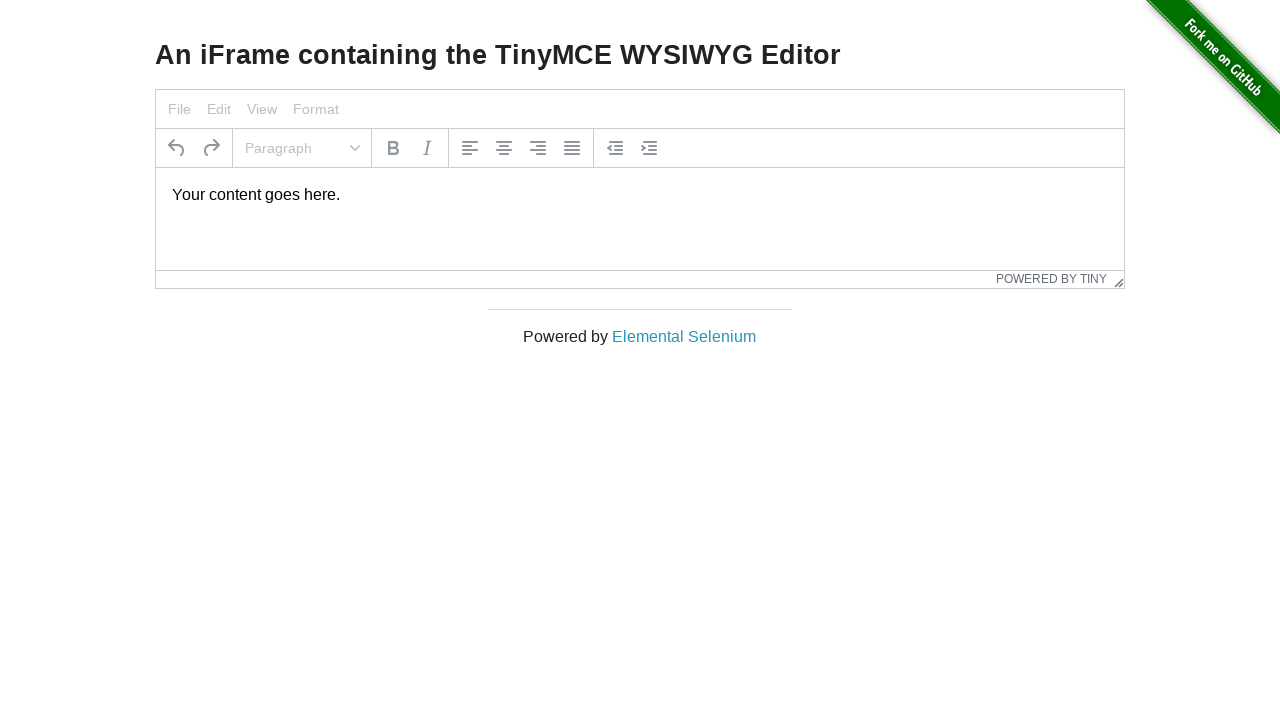

Retrieved new window/page object
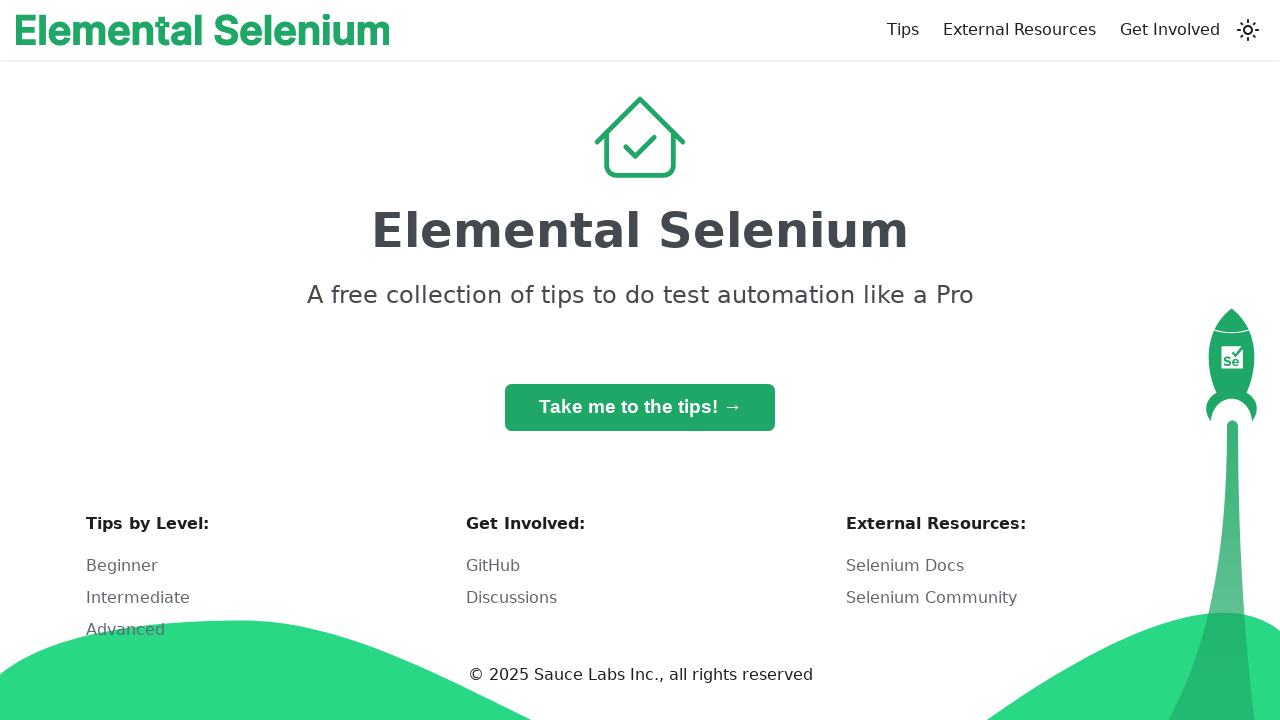

New page finished loading
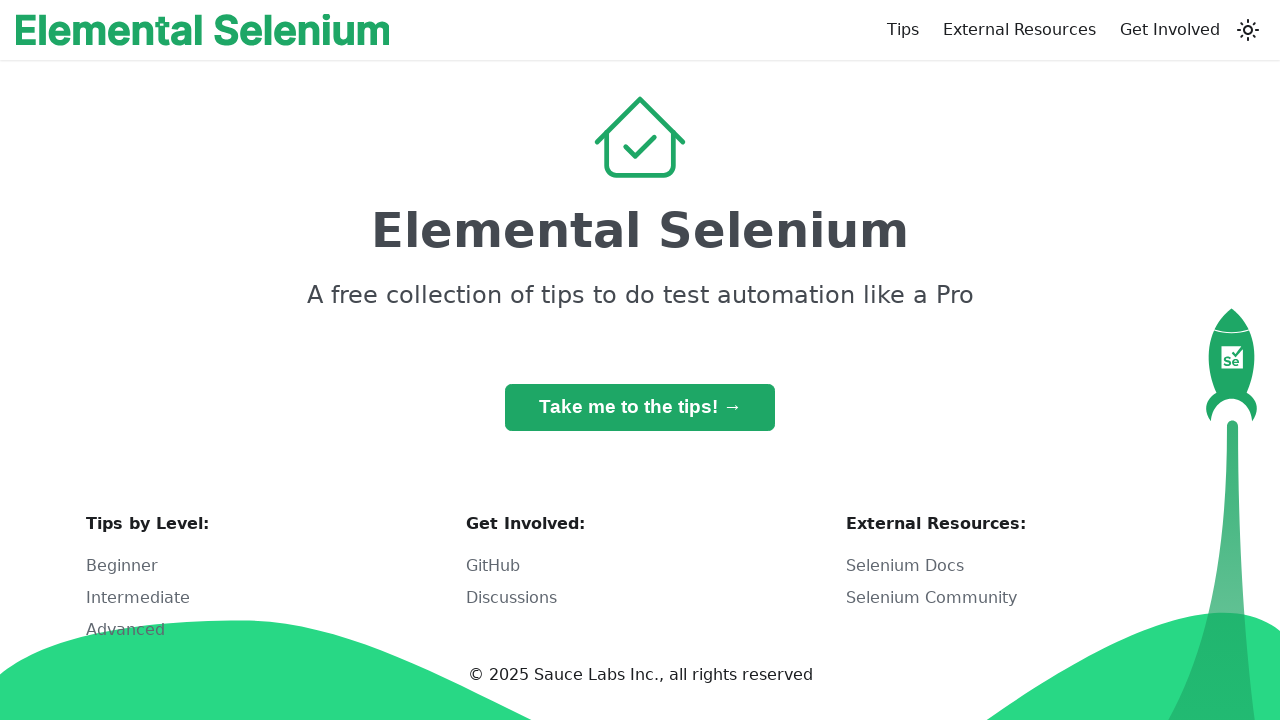

Retrieved h1 heading text: 'Elemental Selenium'
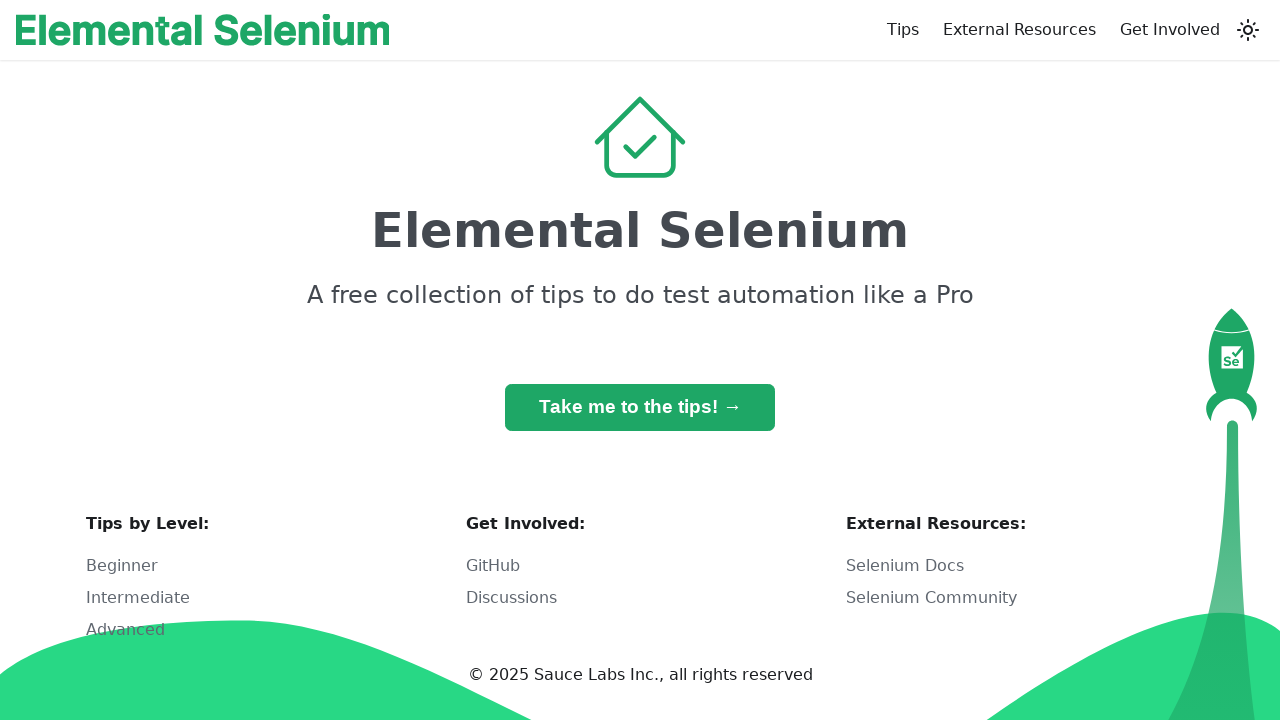

Verified h1 heading contains 'Elemental Selenium'
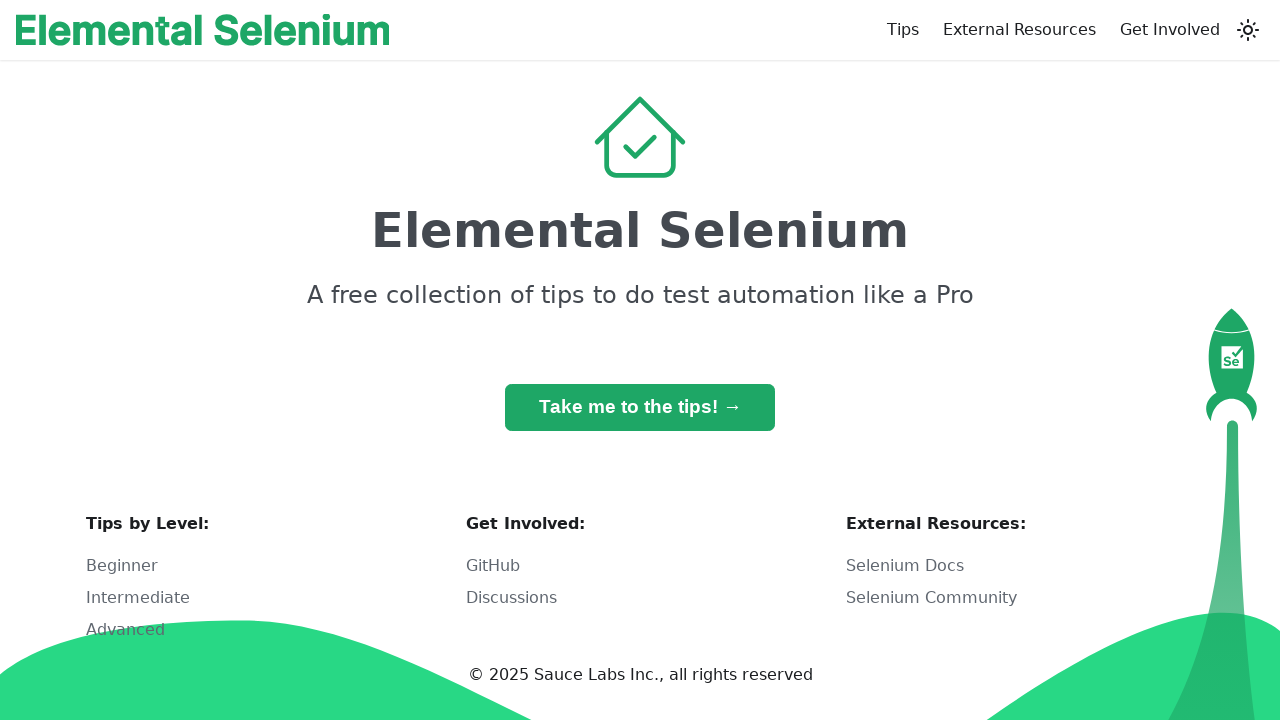

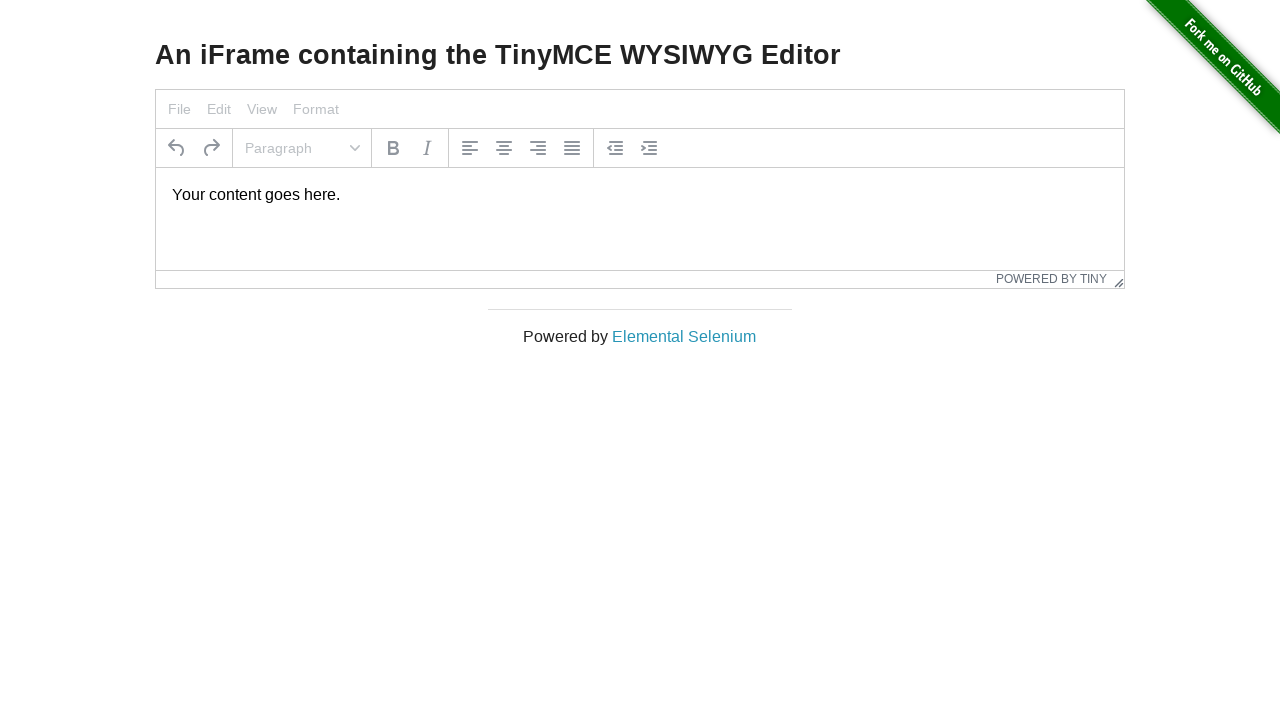